Navigates to 163 Mail homepage and waits for the page to load

Starting URL: https://mail.163.com

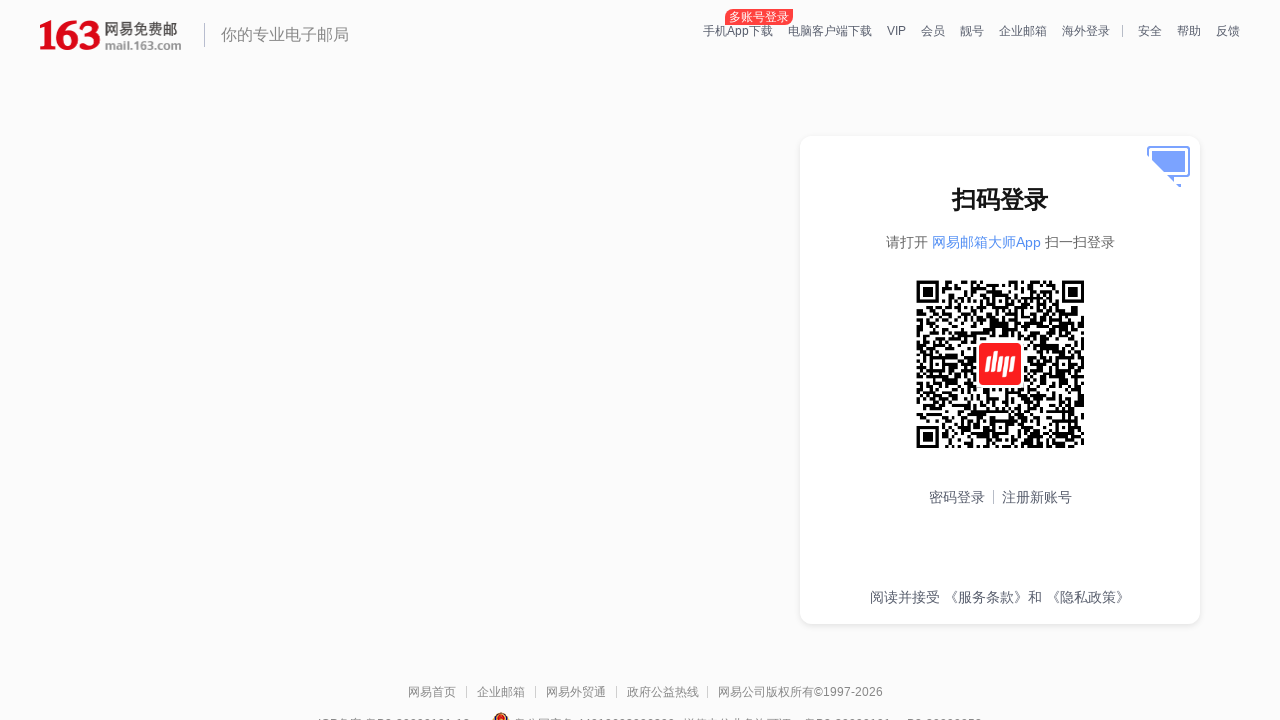

Navigated to 163 Mail homepage
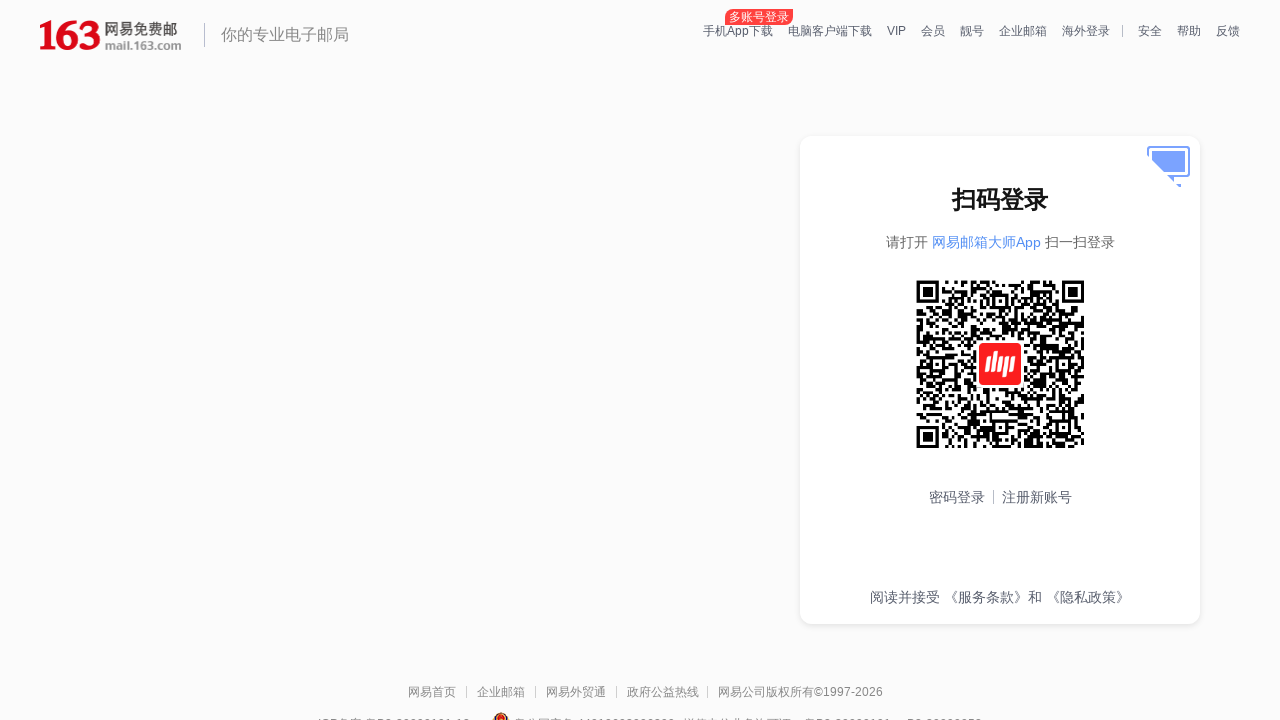

Page fully loaded with network idle state
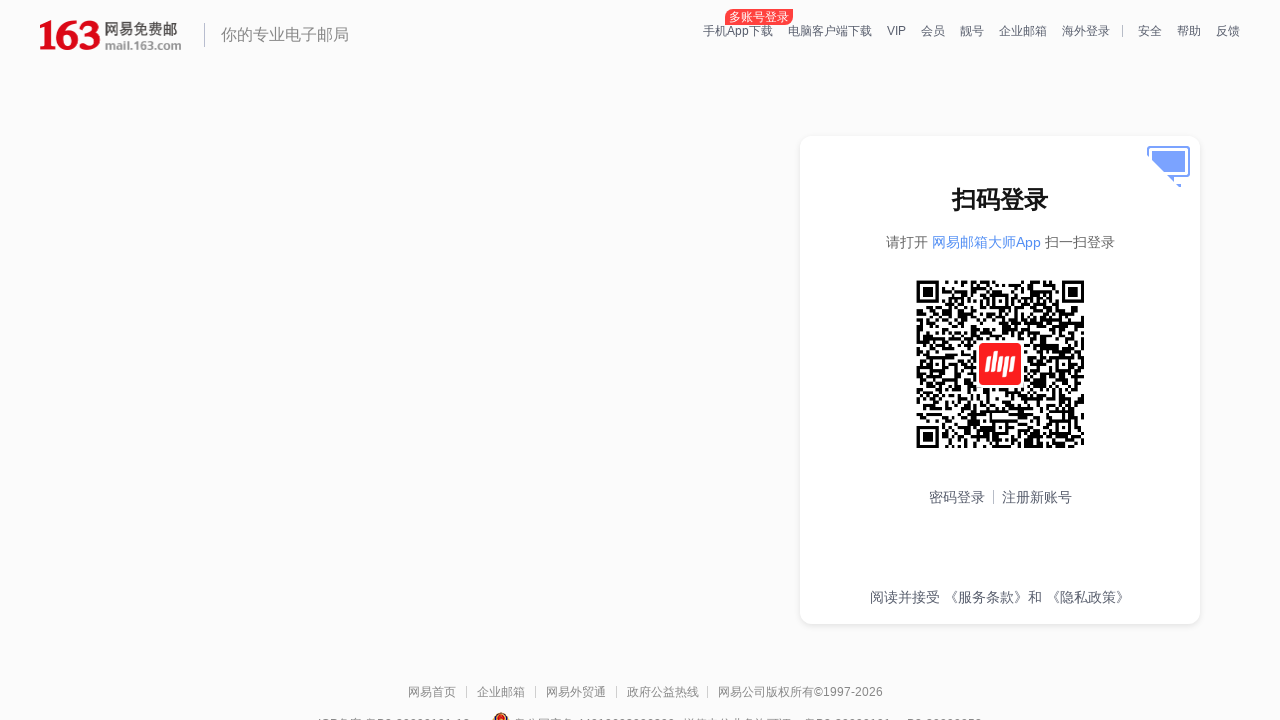

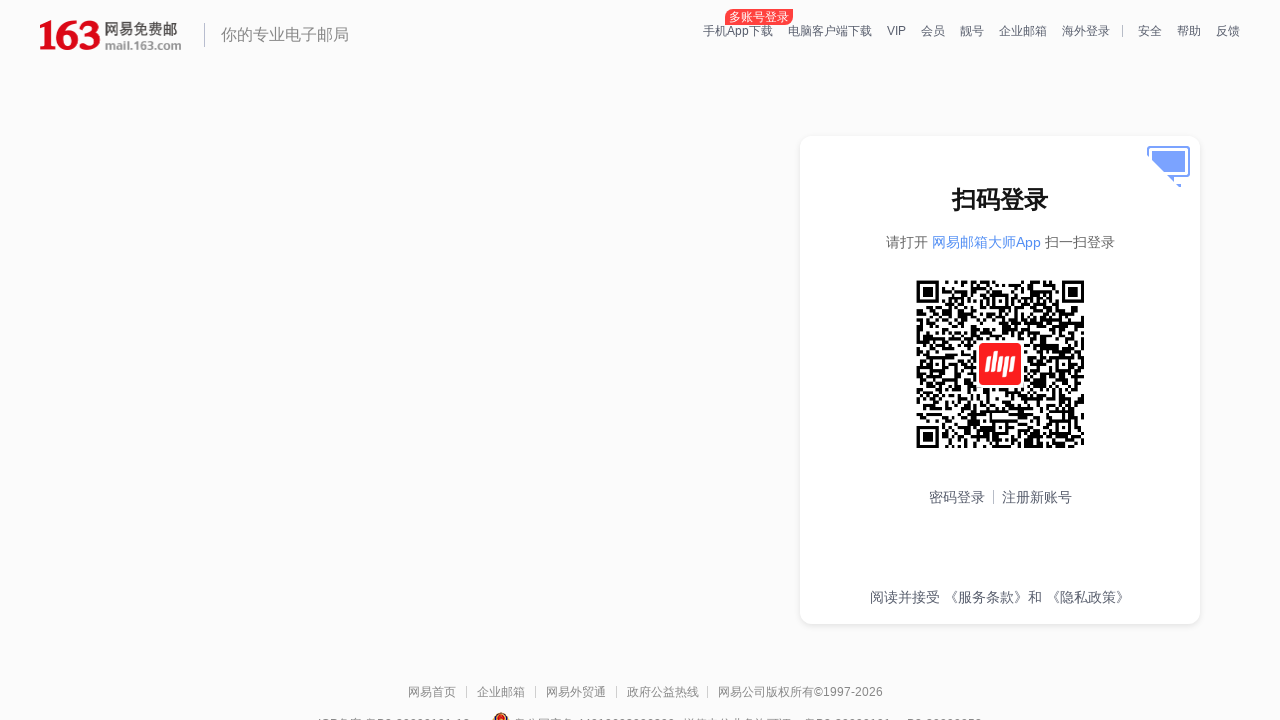